Tests the trending movies feature by clicking on the trending button in the header and verifying the page loads correctly

Starting URL: https://moviesmatchmaker.com/

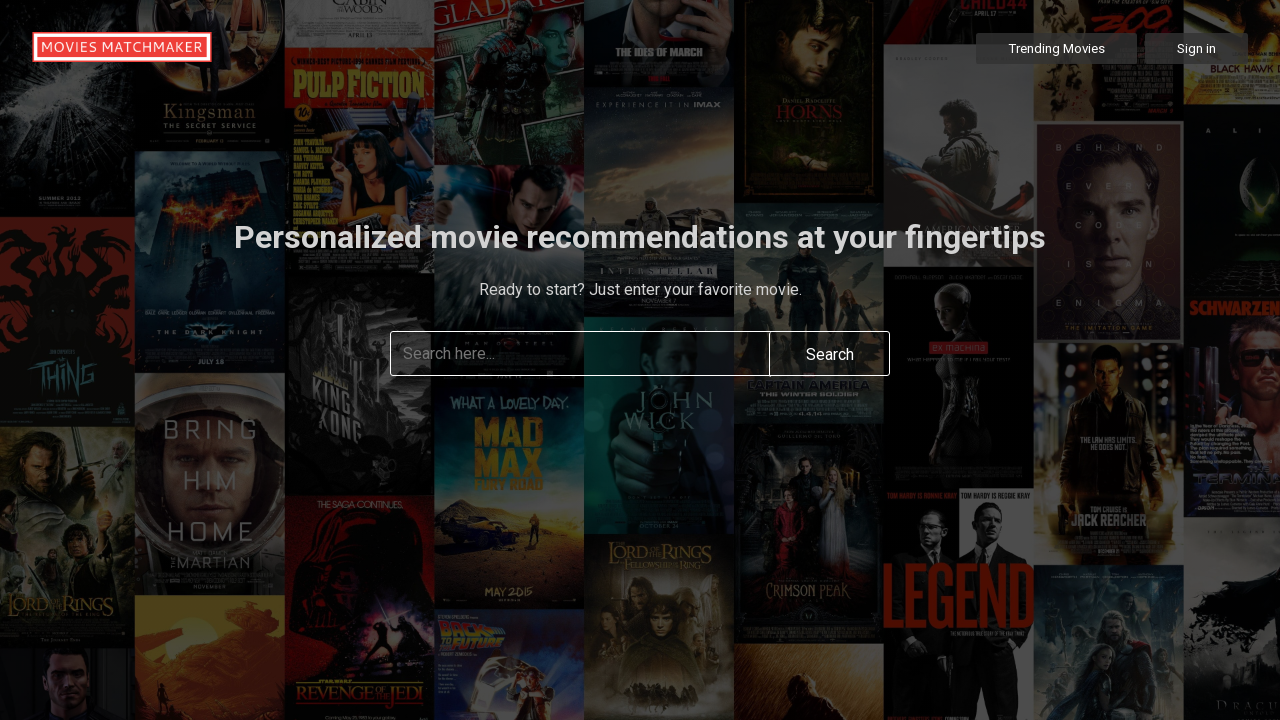

Clicked the trending button in the header at (1056, 48) on xpath=//*[@id="headerButtons"]/button[1]
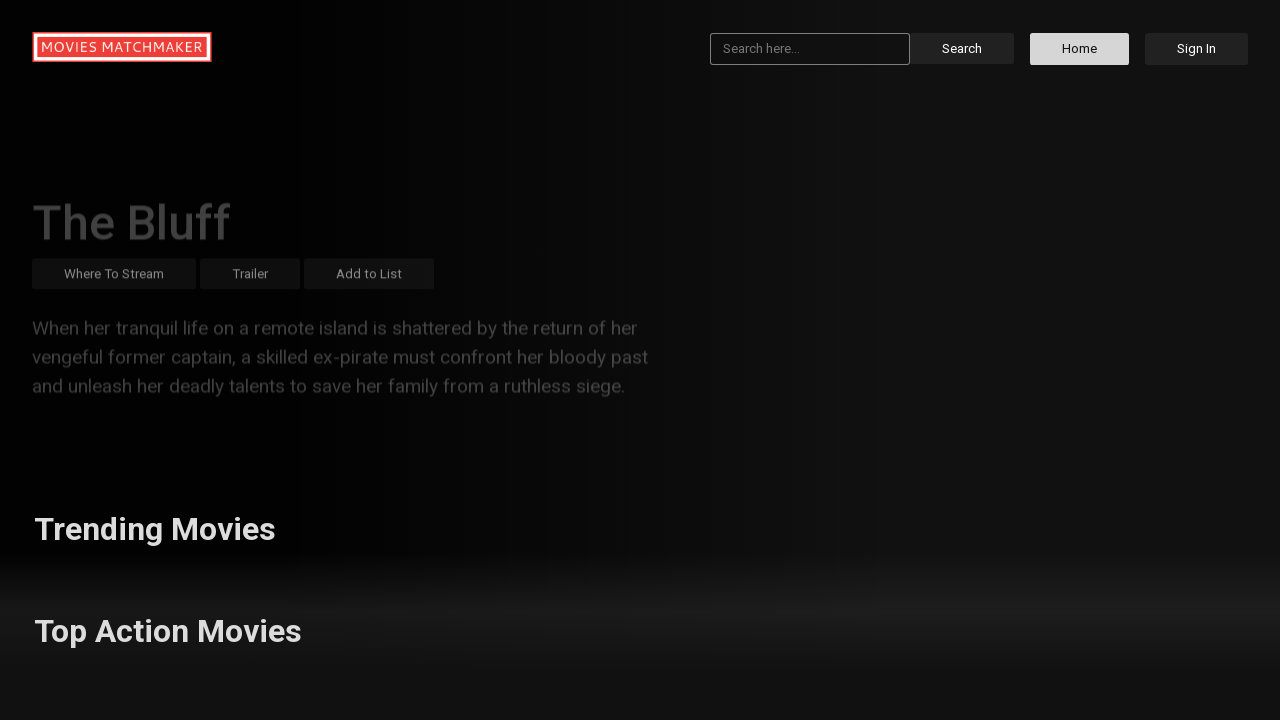

Trending page loaded (DOM content ready)
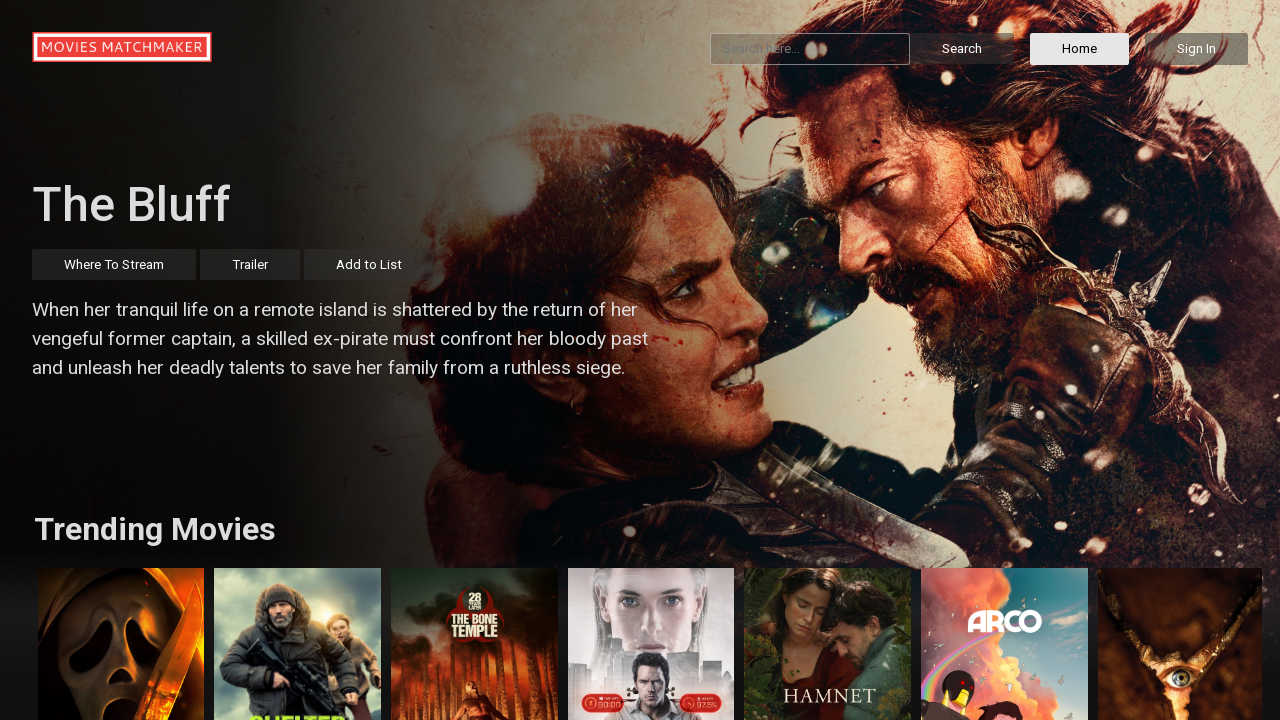

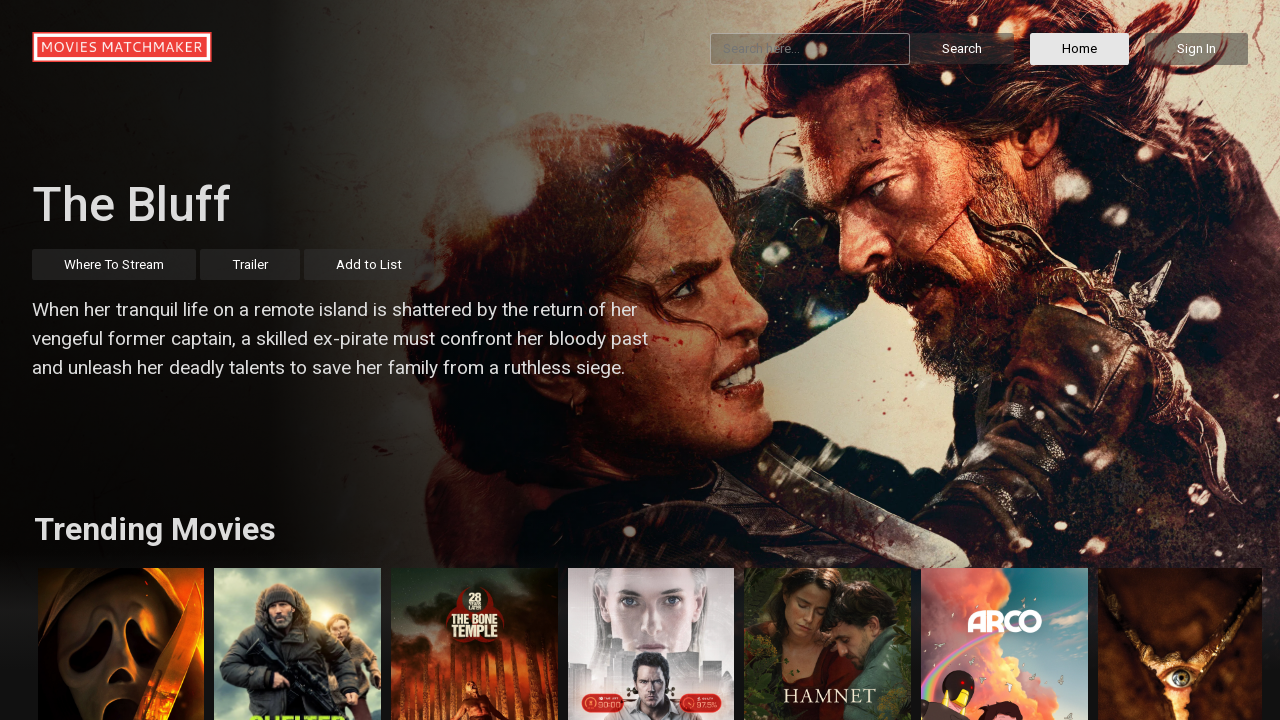